Tests clicking a JS prompt button, dismissing the prompt, and verifying the result shows 'null'

Starting URL: http://the-internet.herokuapp.com/javascript_alerts

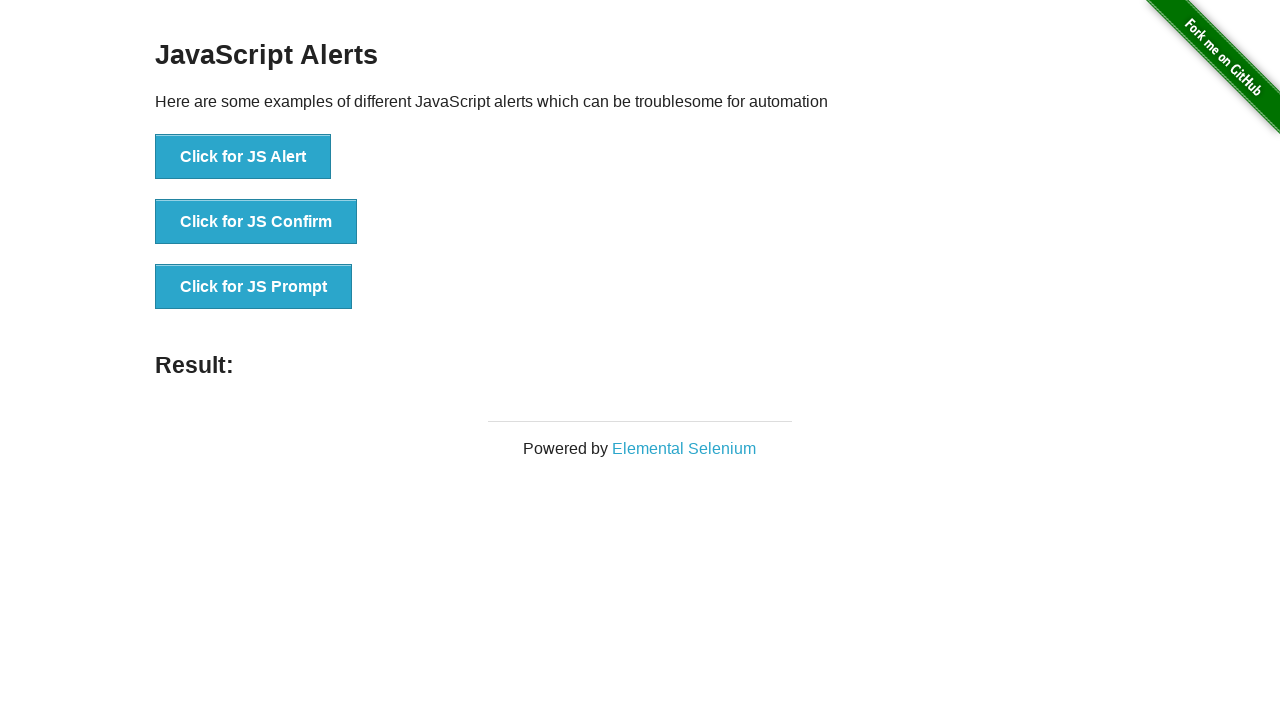

Set up dialog handler to dismiss prompts
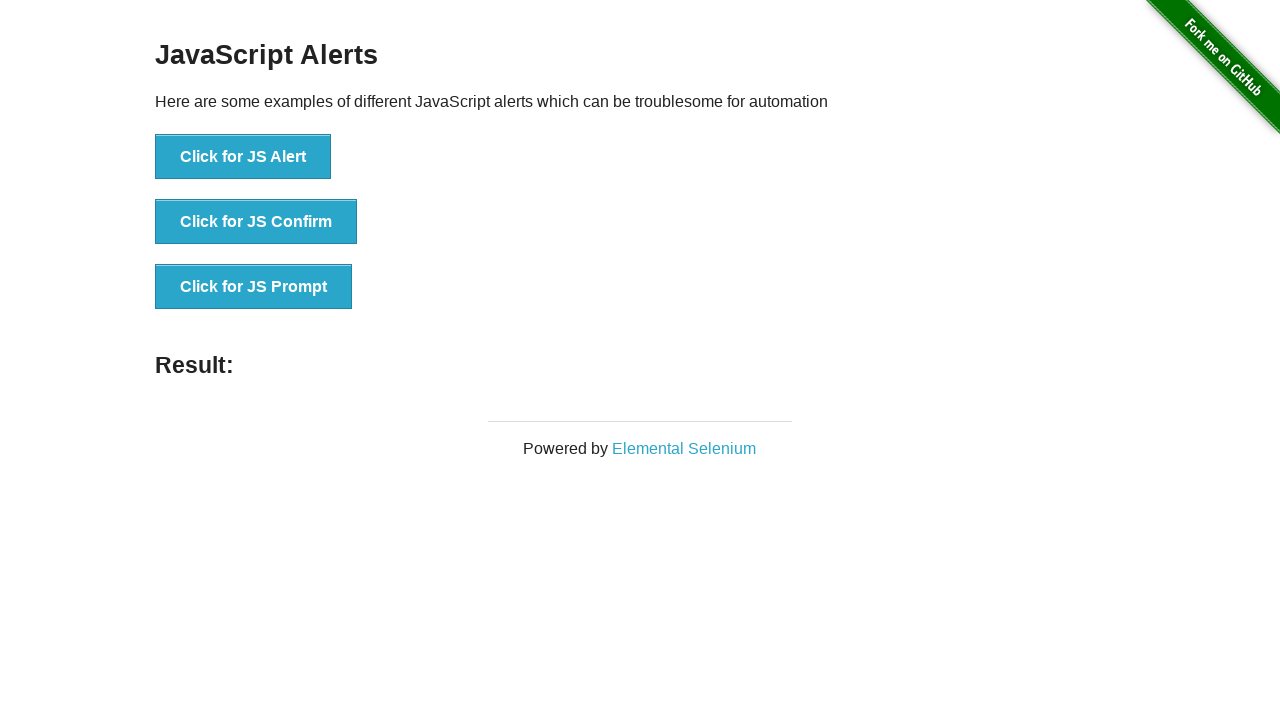

Clicked the JS Prompt button at (254, 287) on button[onclick='jsPrompt()']
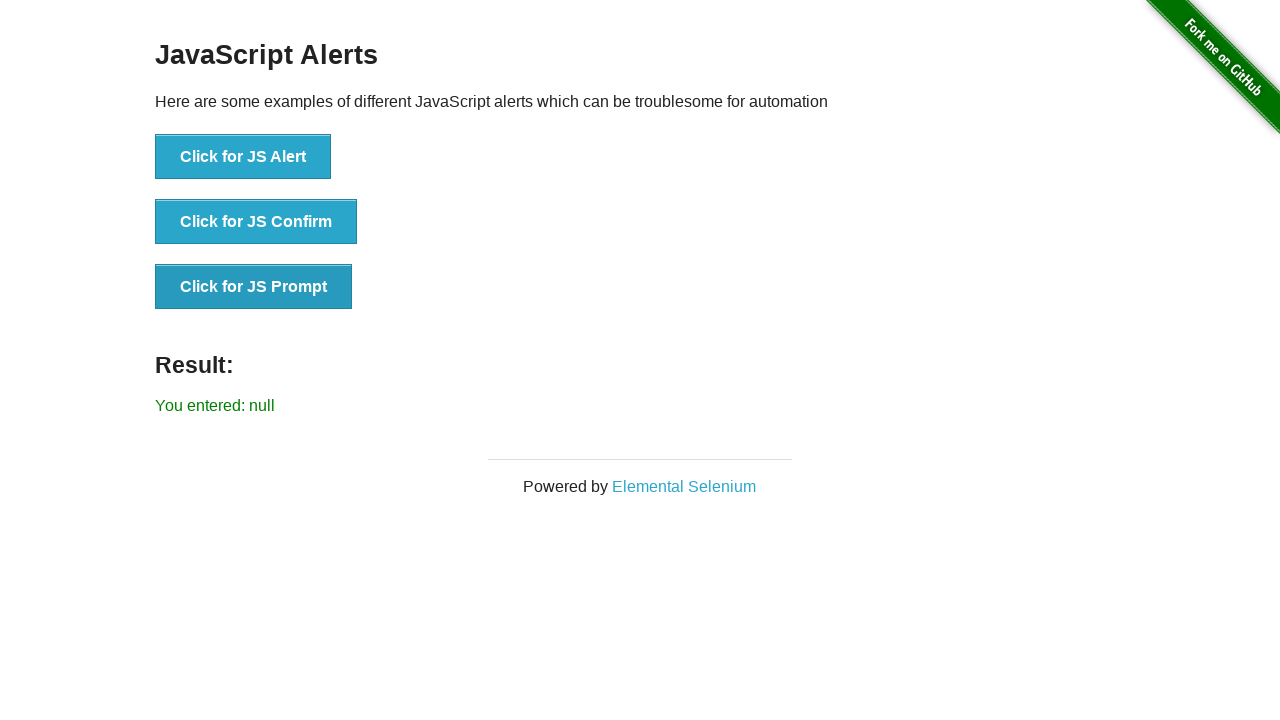

Result text appeared on page
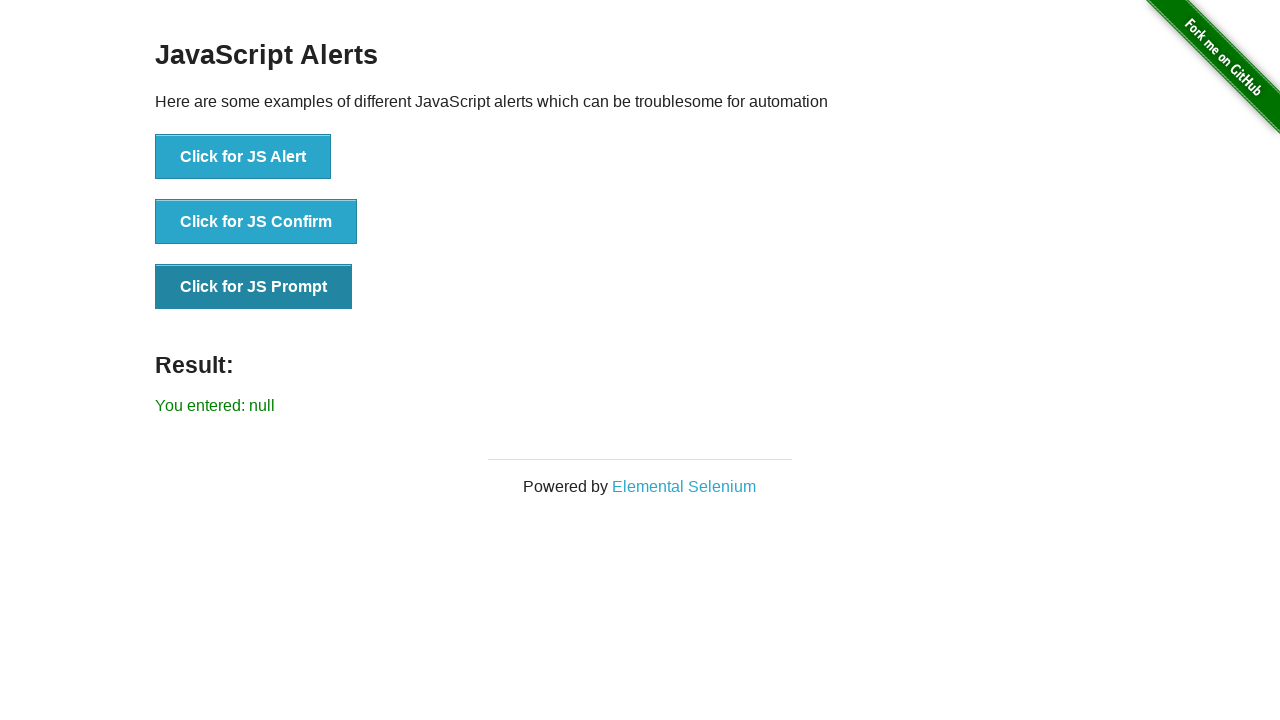

Verified result shows 'You entered: null' after dismissing prompt
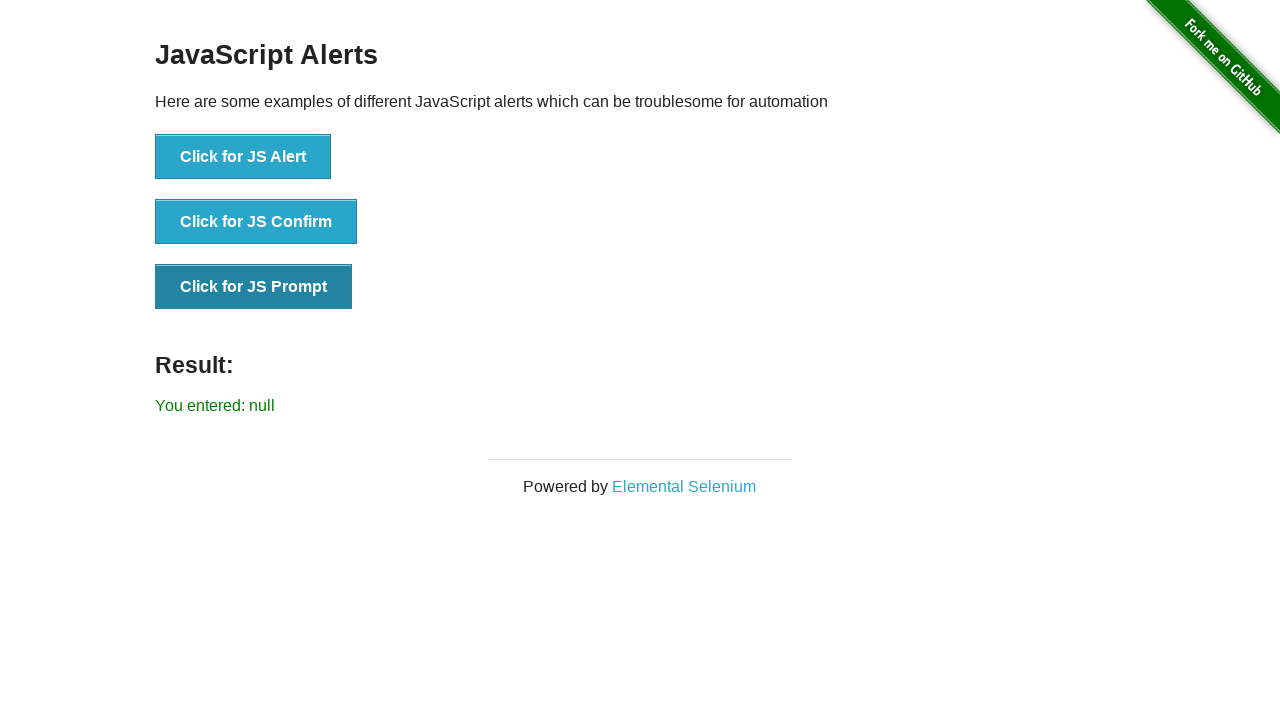

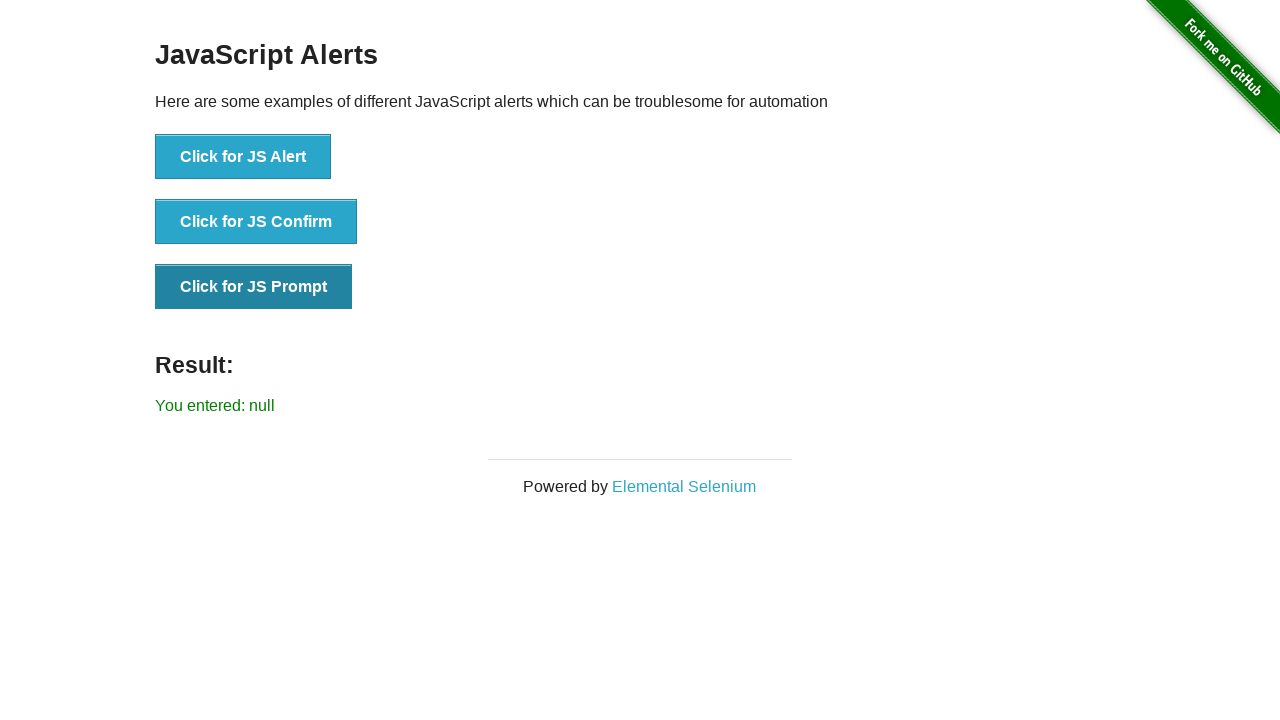